Navigates to Ajio homepage and verifies that the KIDS navigation element is displayed

Starting URL: https://www.ajio.com/

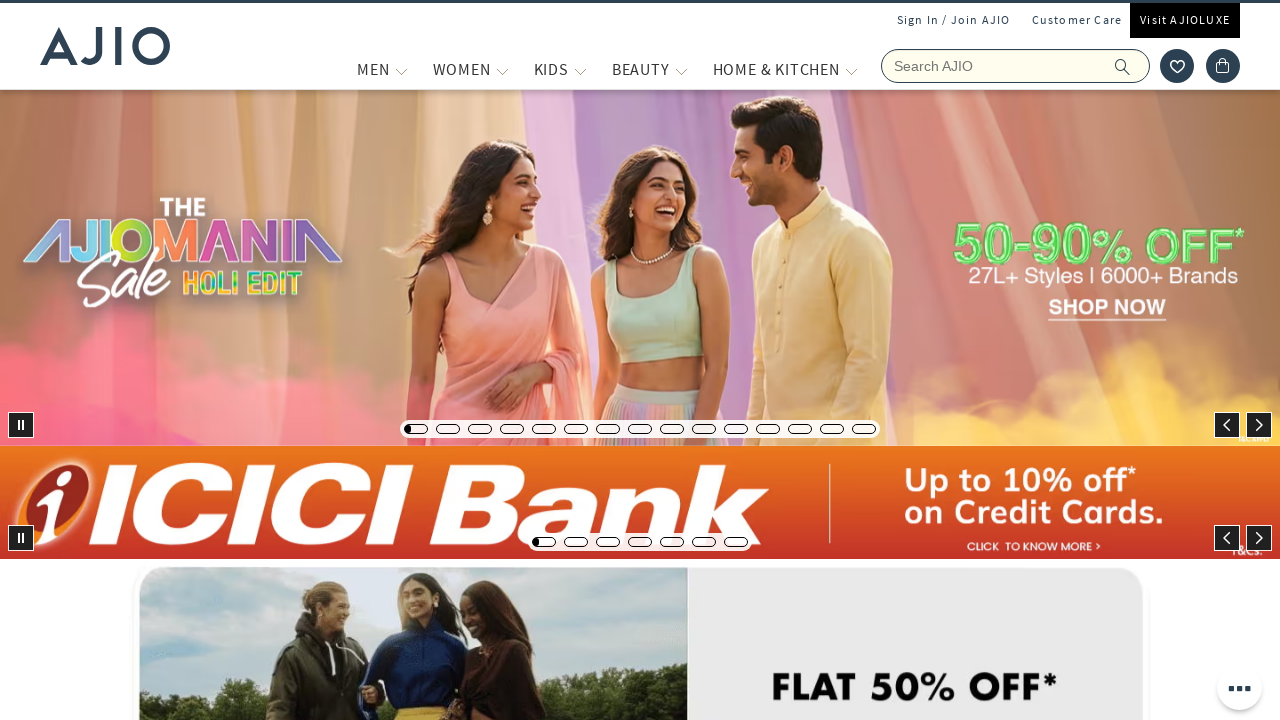

Waited for KIDS navigation element to be visible
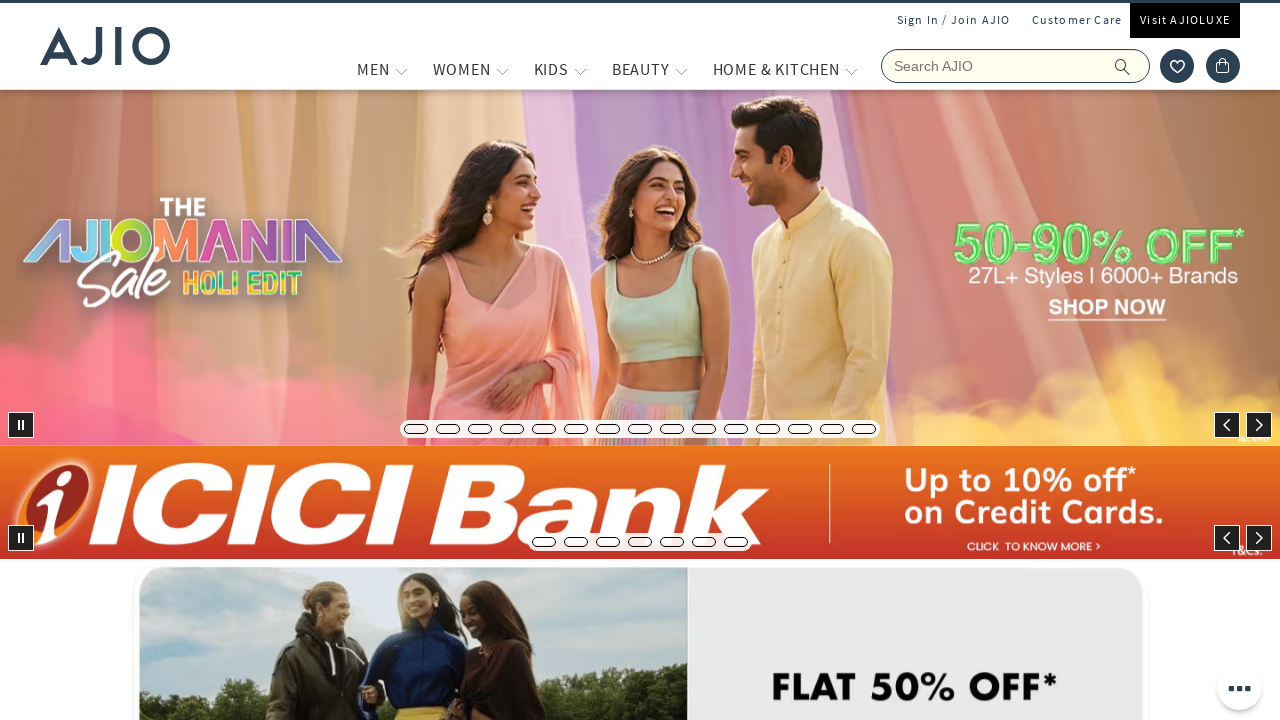

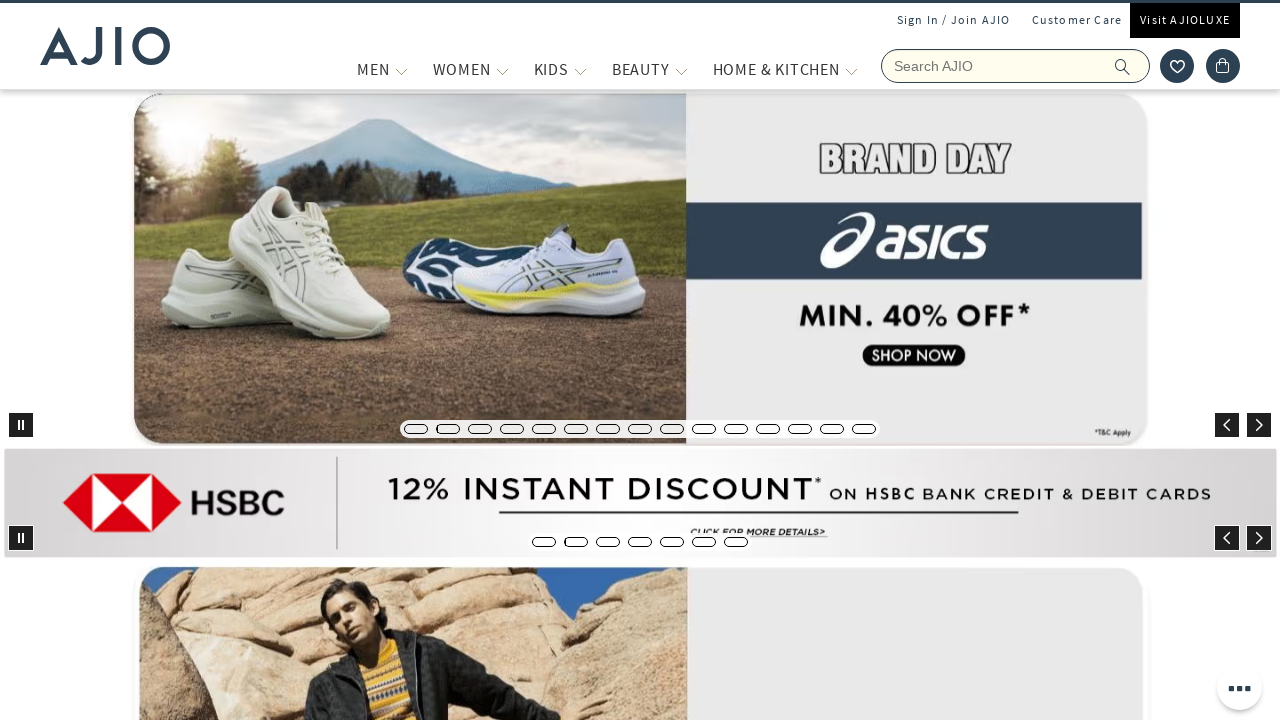